Waits for a price to reach $100, books it, then solves a mathematical captcha and submits the answer

Starting URL: http://suninjuly.github.io/explicit_wait2.html

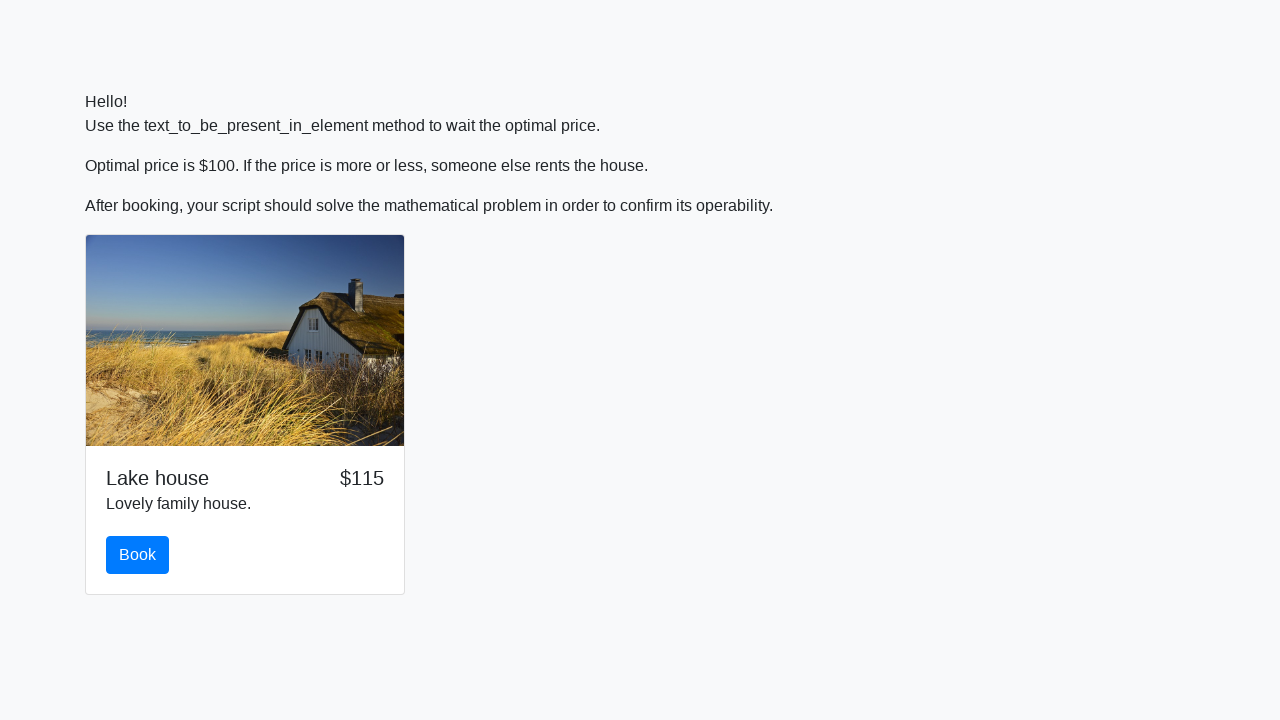

Waited for price to reach $100
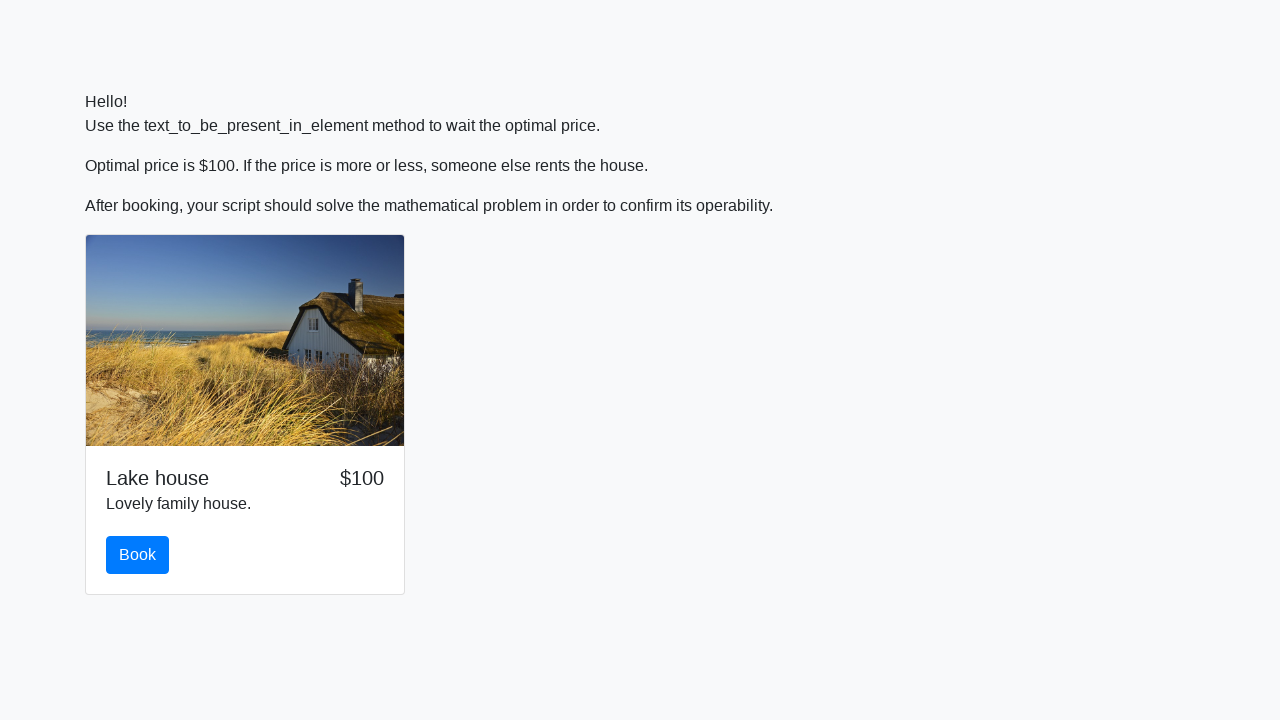

Clicked the book button at (138, 555) on #book
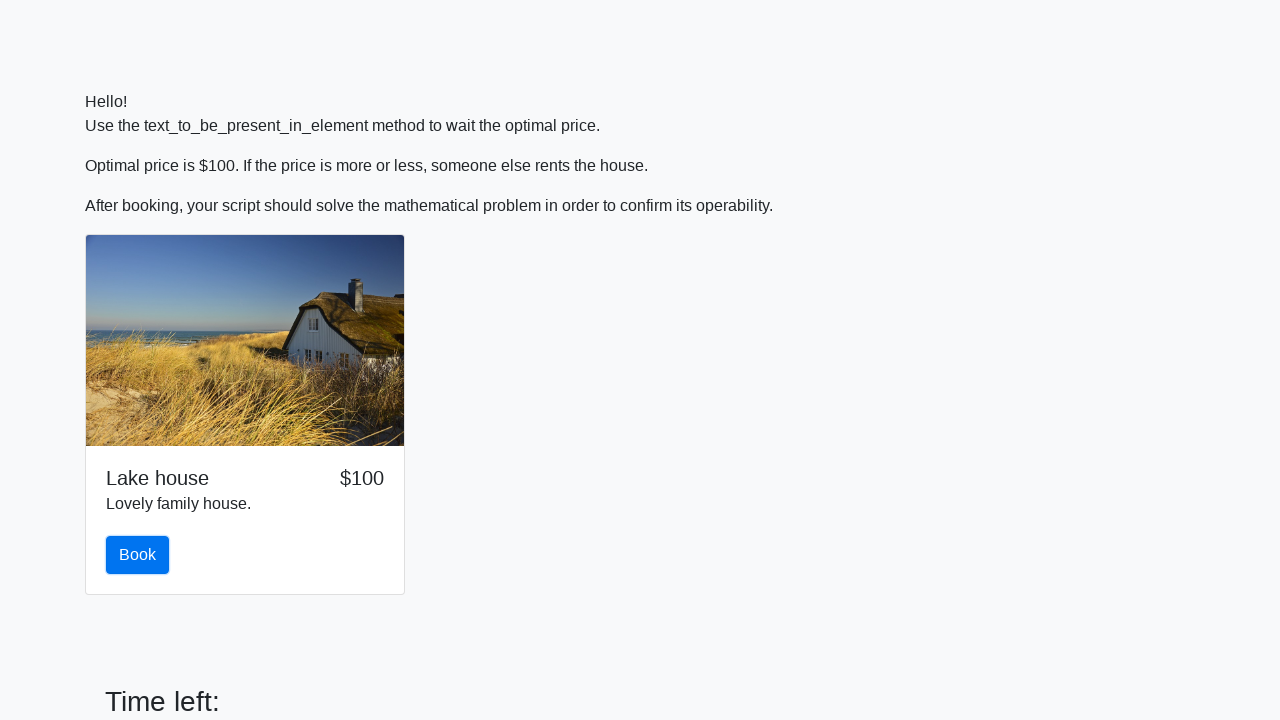

Retrieved the x value from input_value element
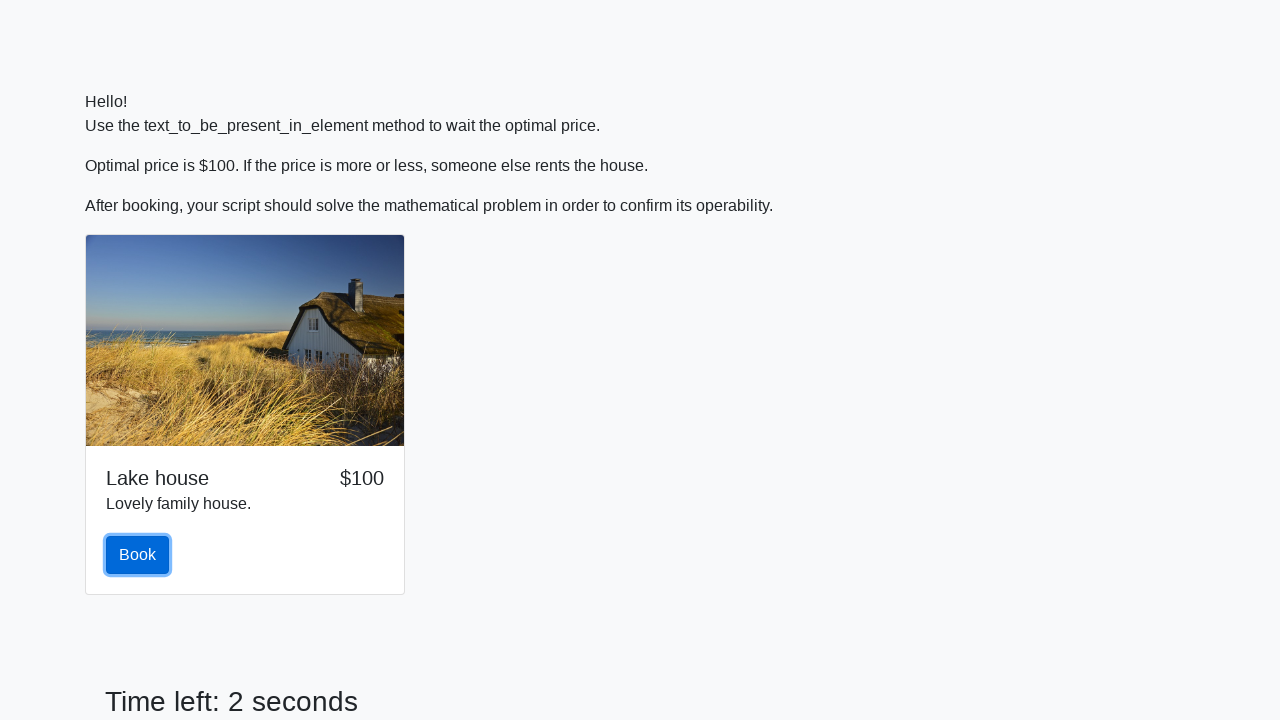

Parsed x value as integer: 115
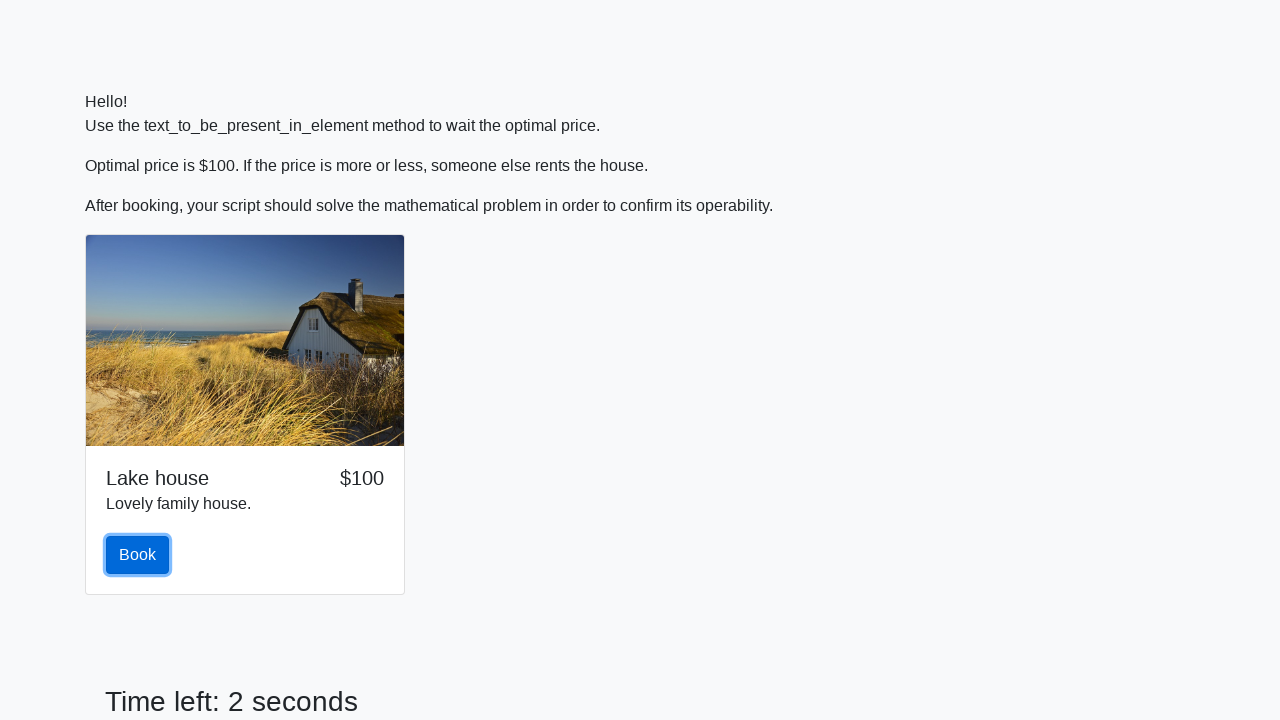

Calculated mathematical answer using formula: 2.428796863149014
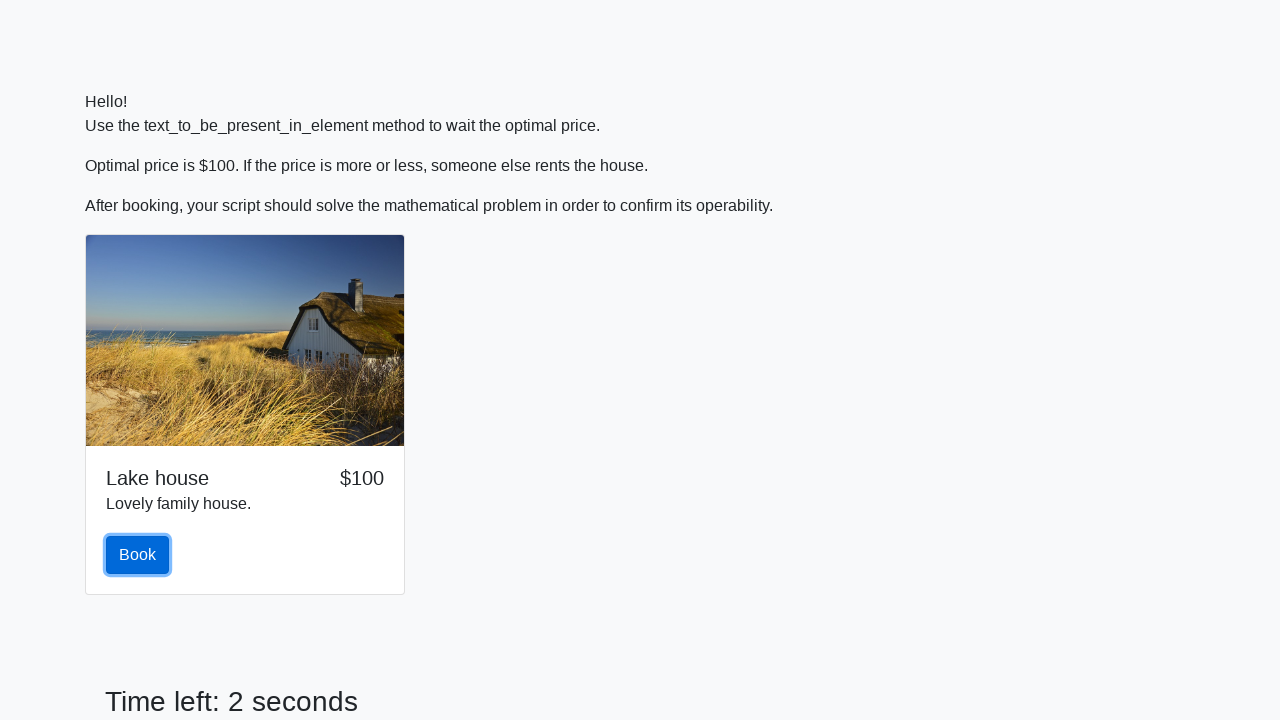

Filled answer field with calculated value on #answer
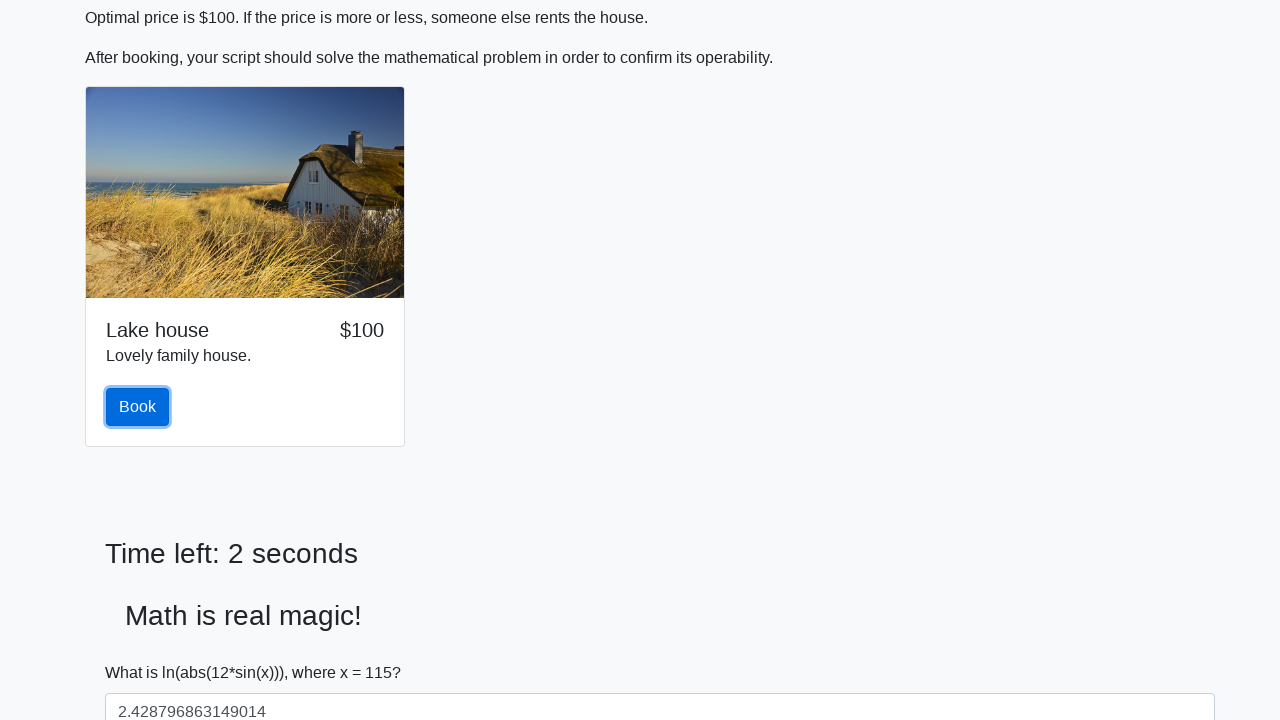

Clicked solve button to submit the answer at (143, 651) on #solve
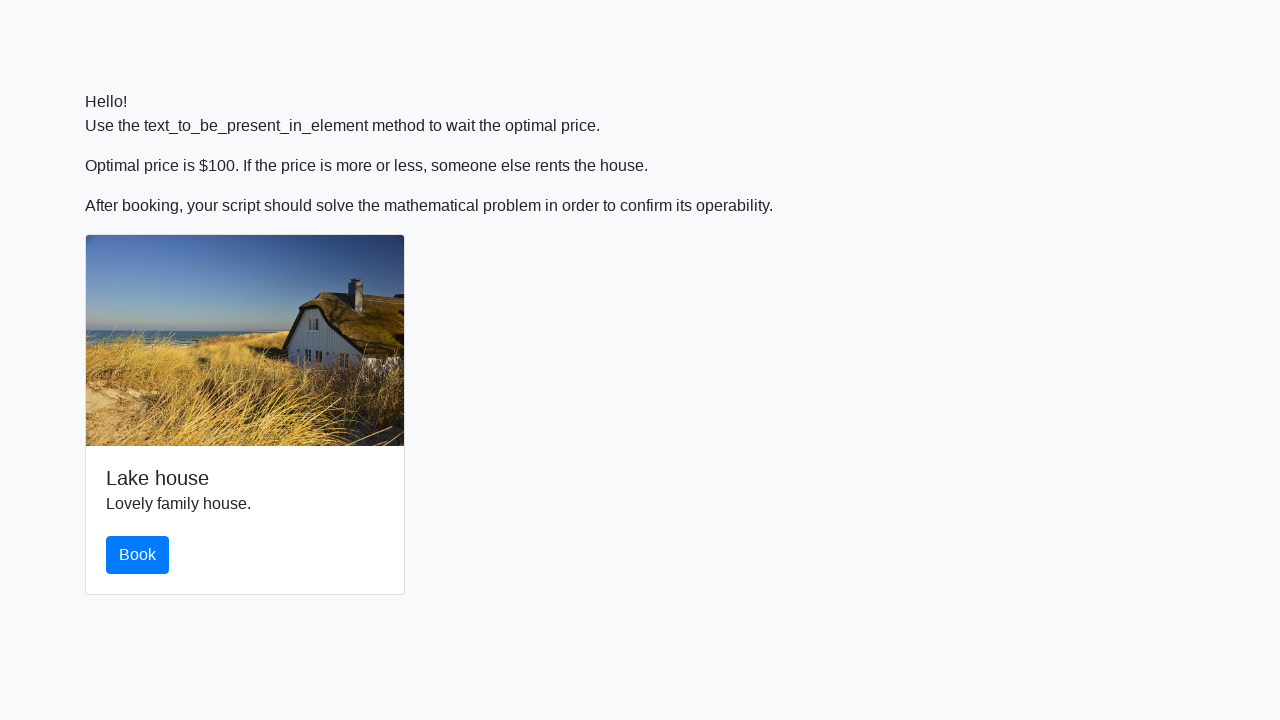

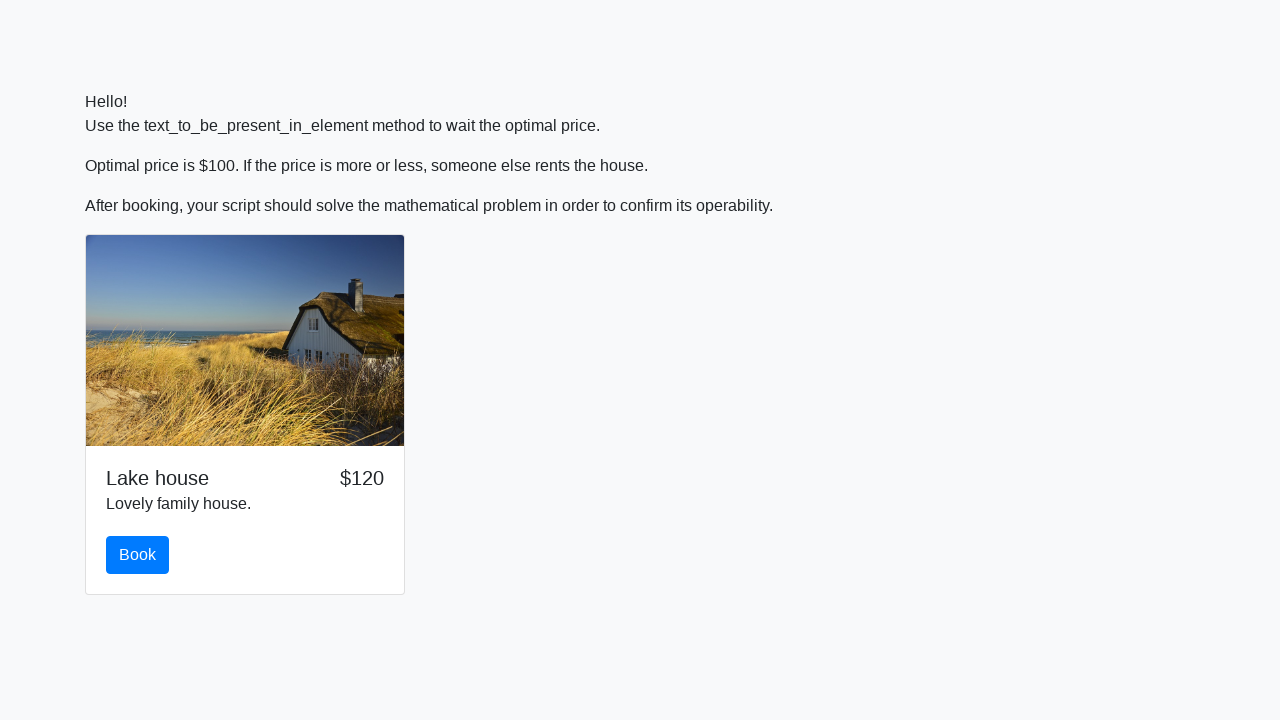